Navigates to the Rahul Shetty Academy automation practice page and verifies the page loads

Starting URL: https://rahulshettyacademy.com/AutomationPractice/

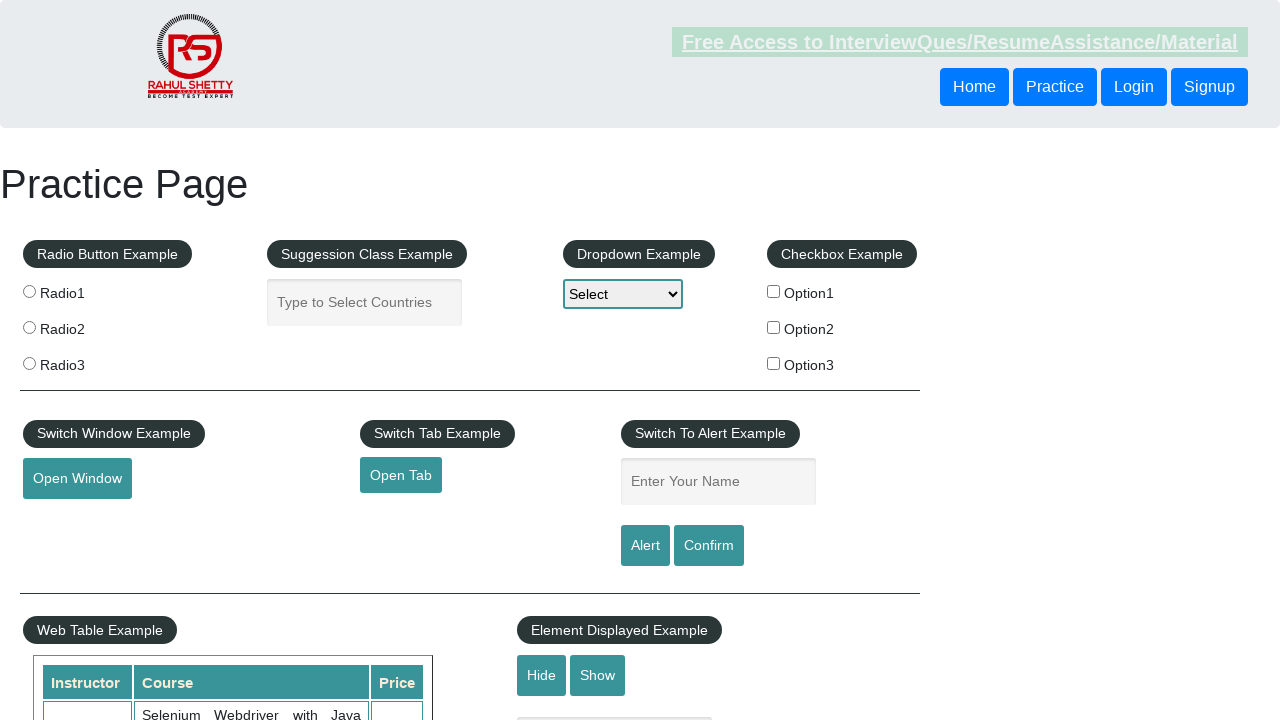

Page DOM content loaded for Rahul Shetty Academy automation practice page
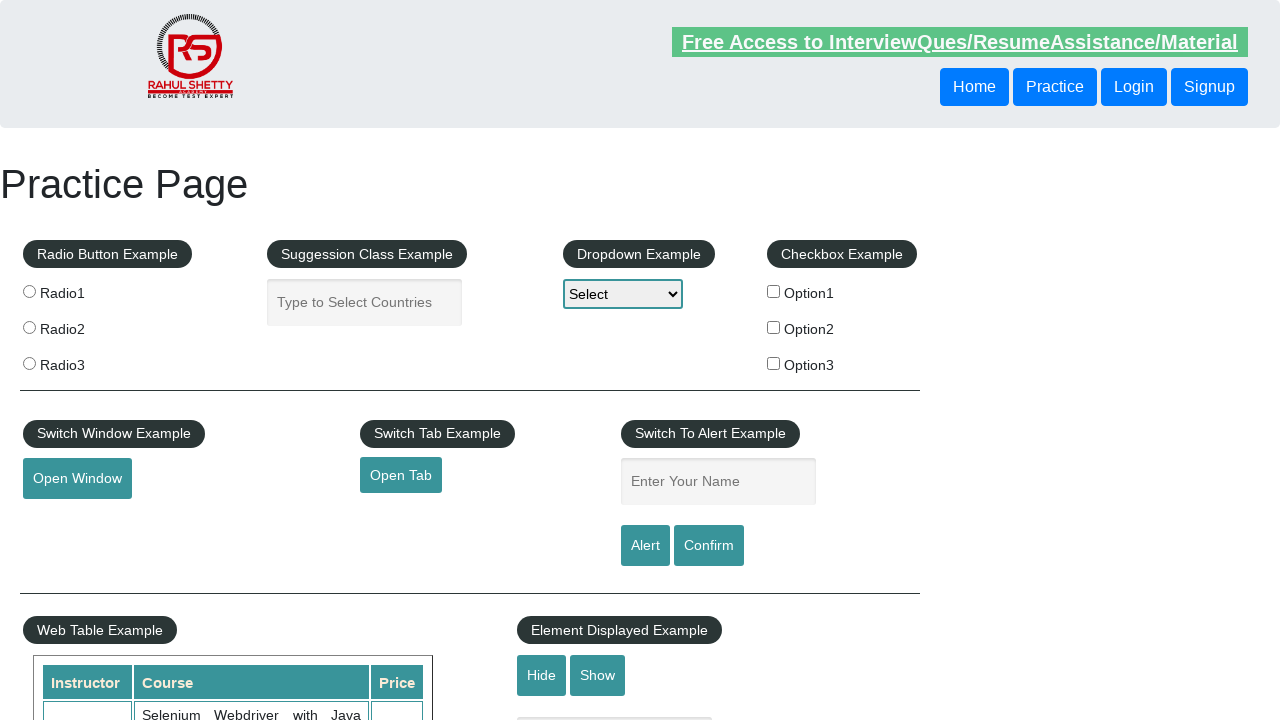

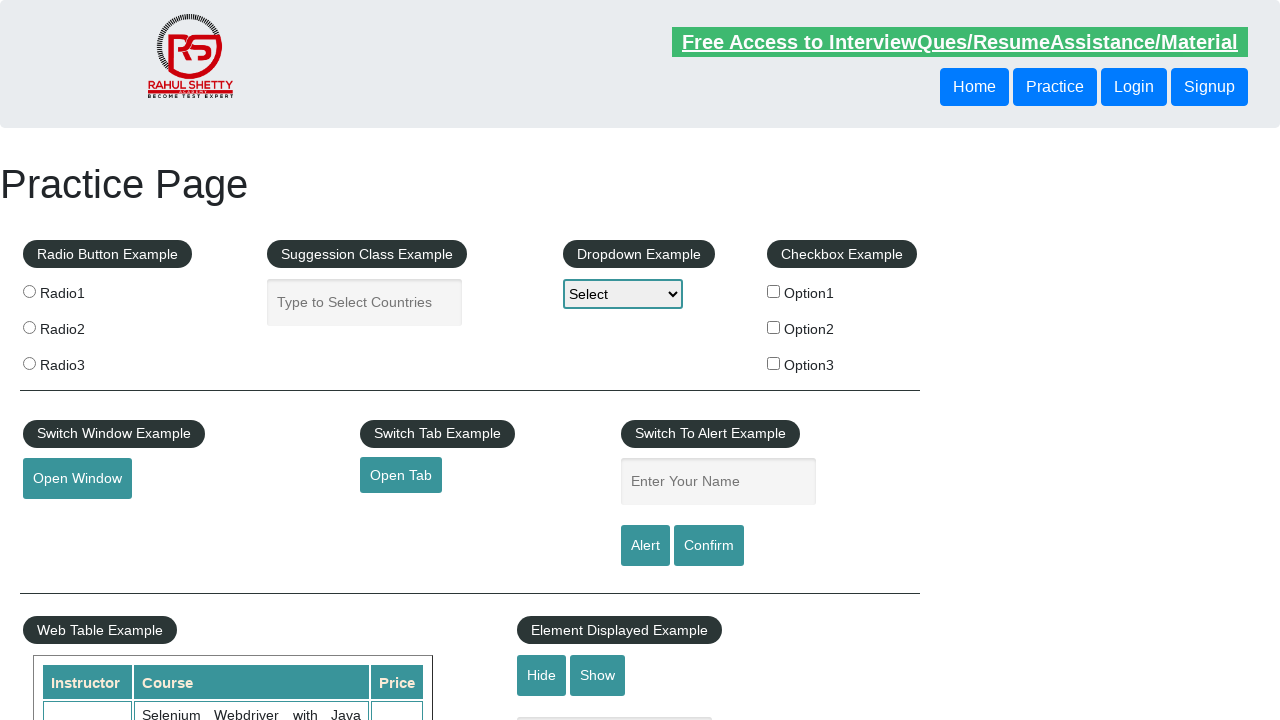